Tests clicking the "Create account" button on the Gmail login page to initiate account creation flow

Starting URL: https://gmail.com

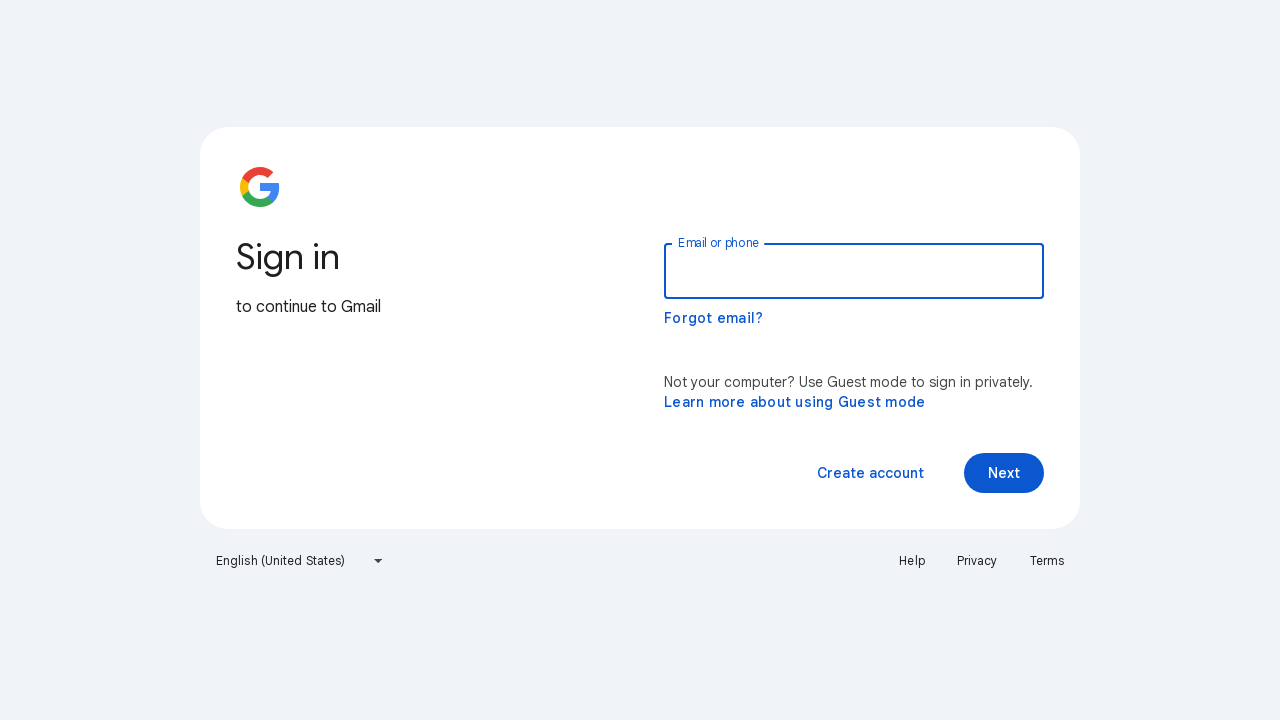

Clicked 'Create account' button on Gmail login page to initiate account creation flow at (870, 473) on xpath=//span[contains(@class, 'VfPpkd-vQzf8d') and text()='Create account']
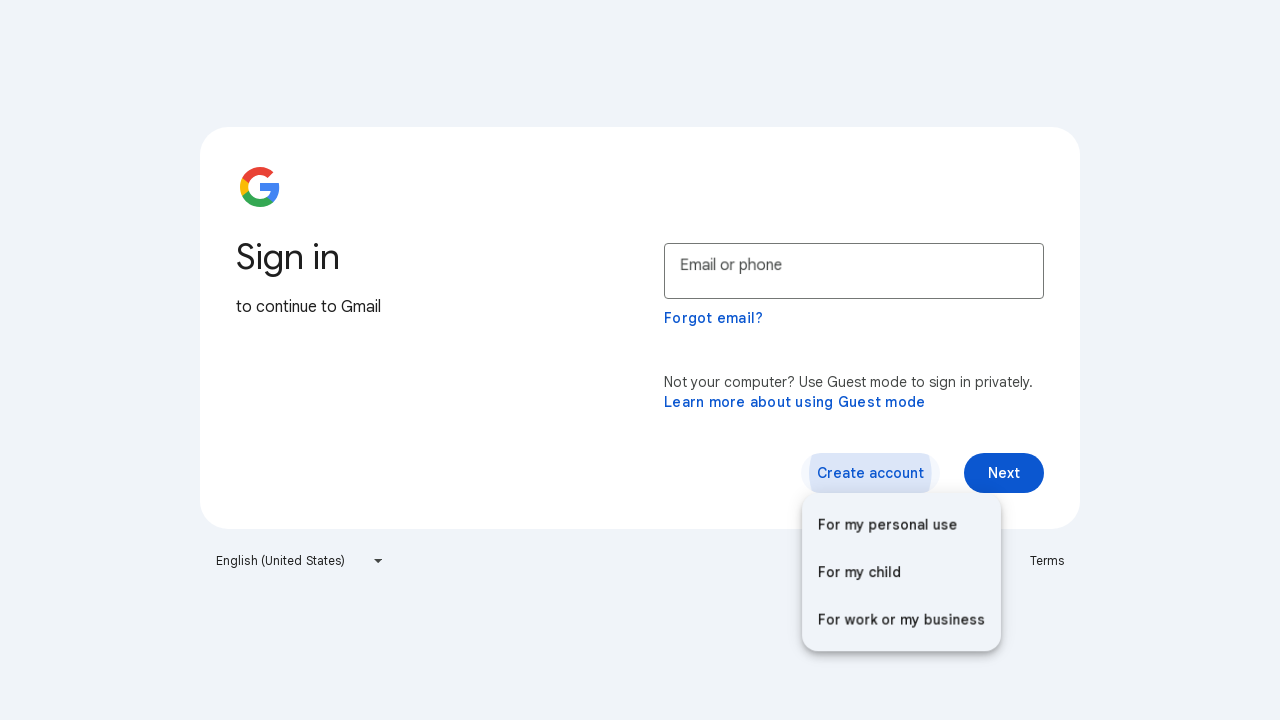

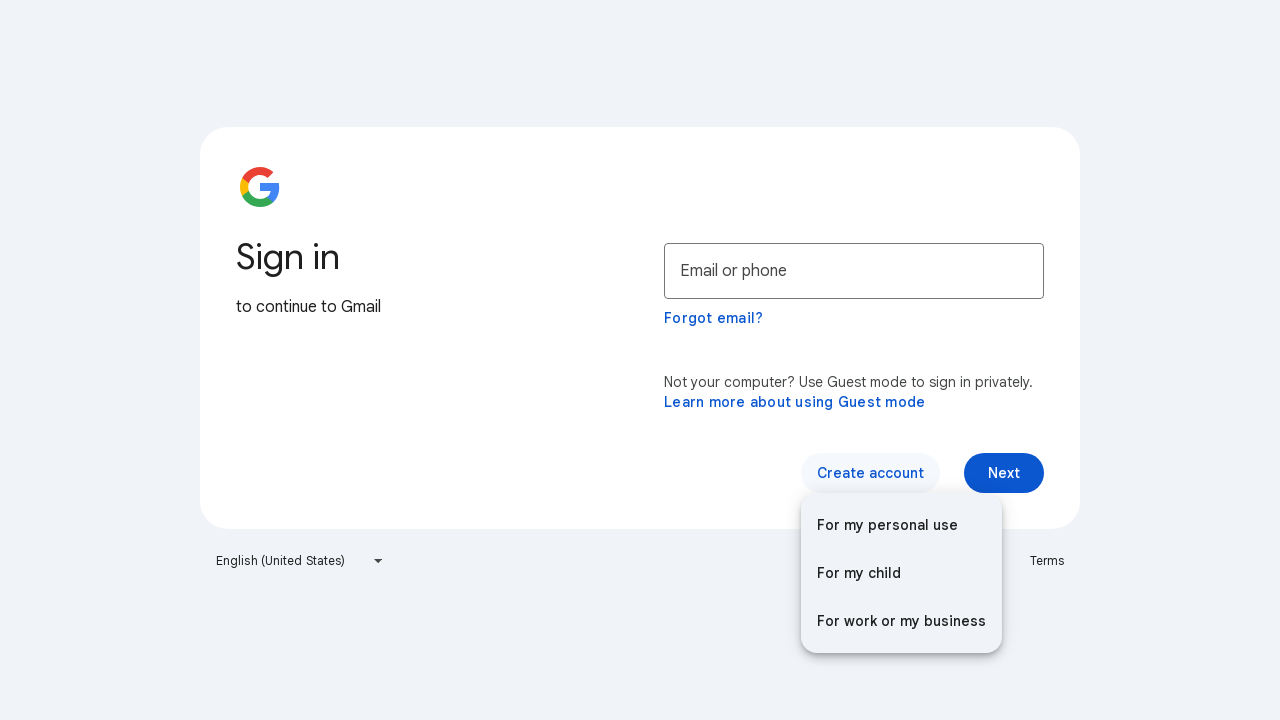